Tests registration form validation by submitting without state and verifying the error message appears

Starting URL: https://parabank.parasoft.com/parabank/index.htm

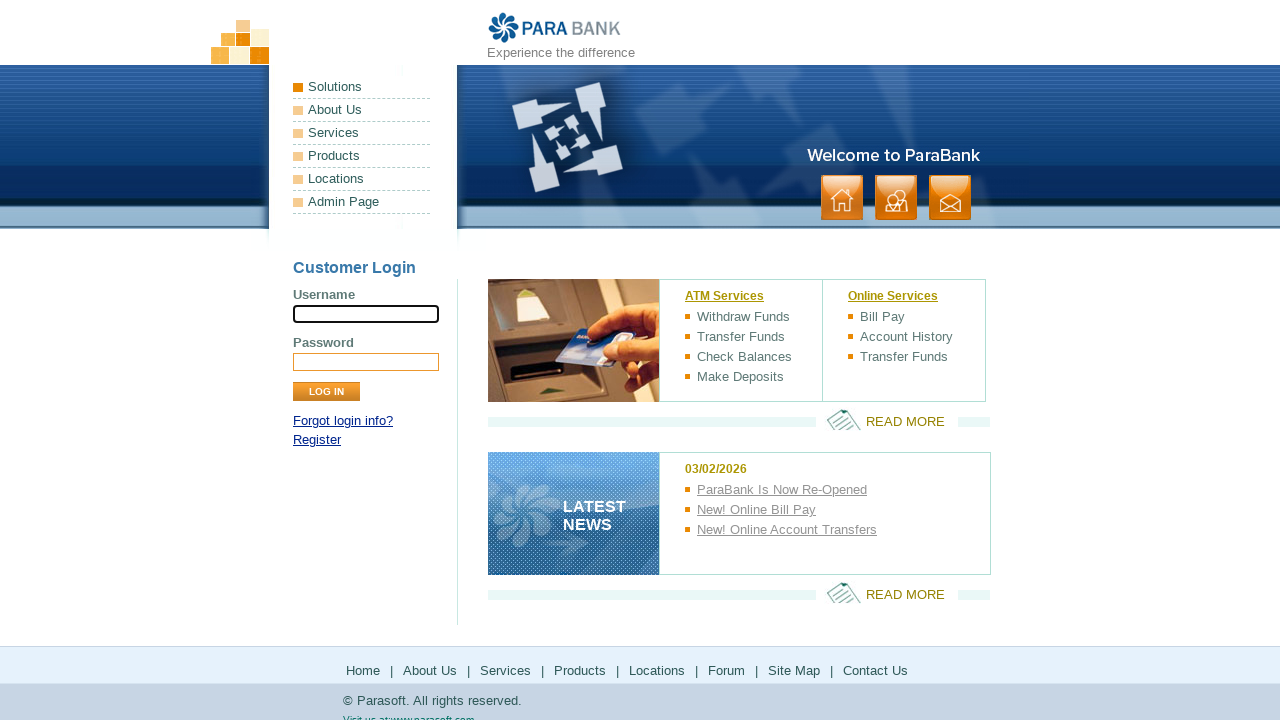

Clicked Register link at (317, 440) on text=Register
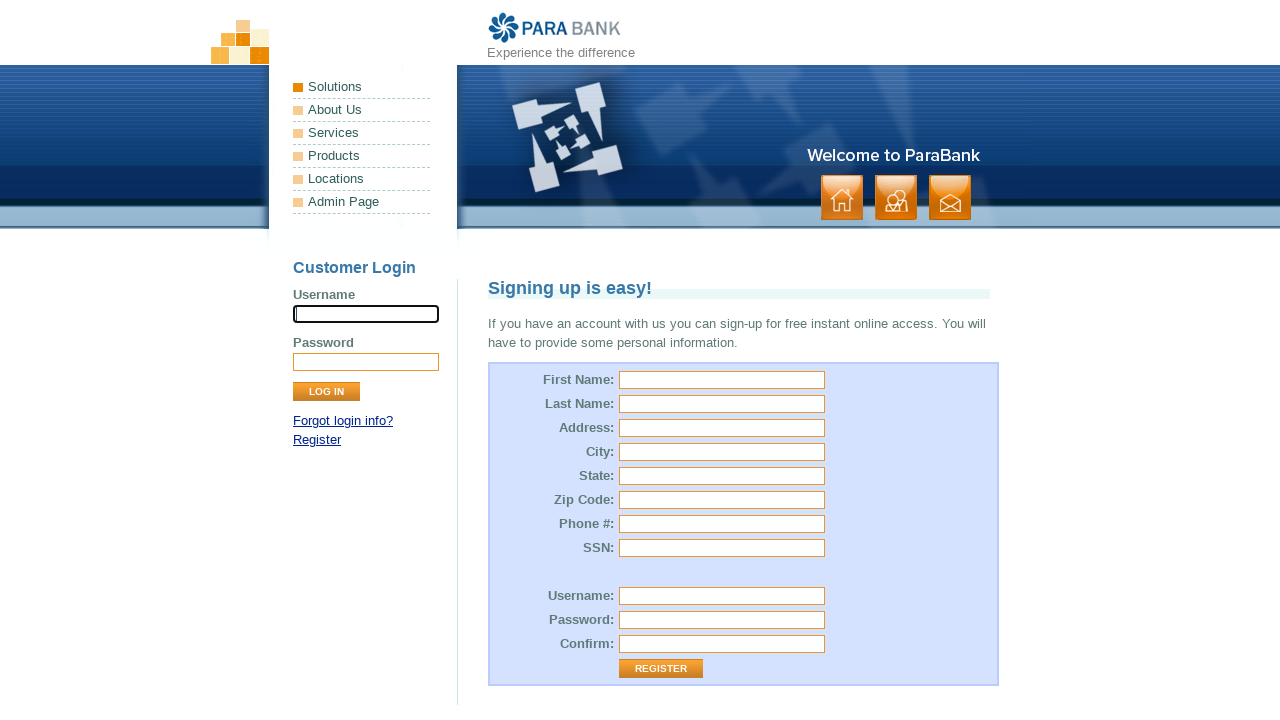

Registration form loaded
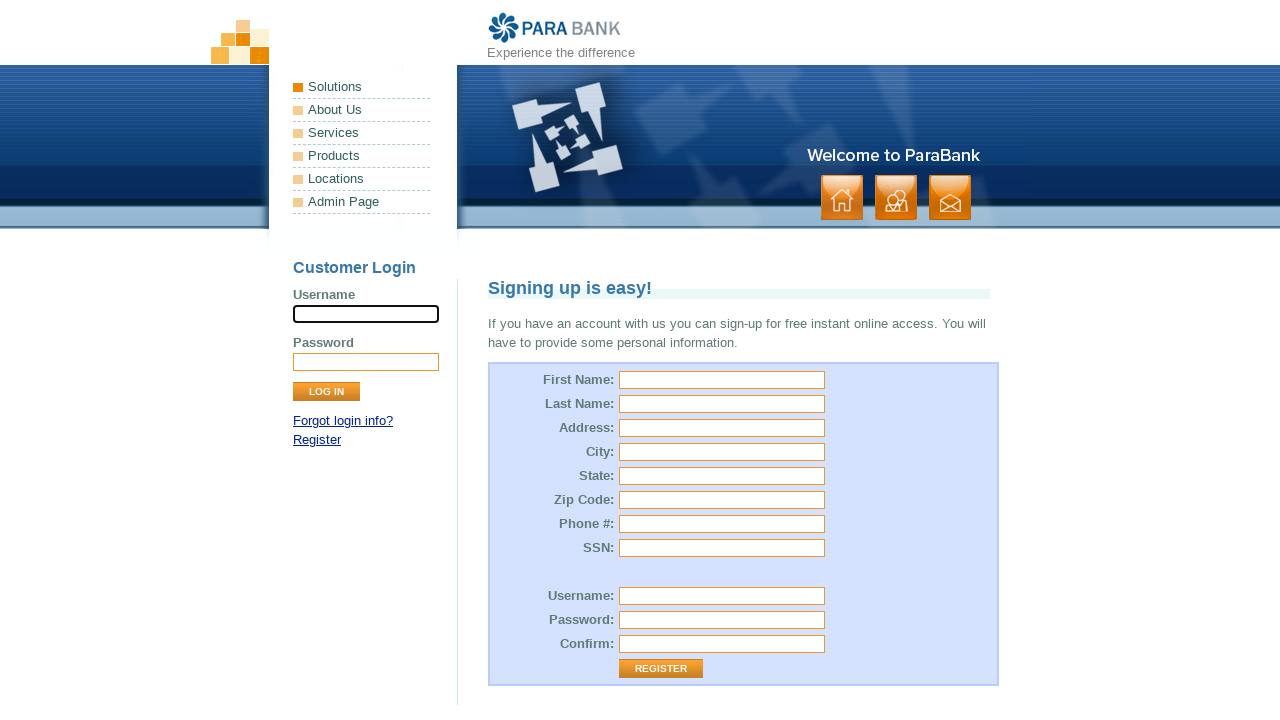

Filled first name field with 'David' on #customer\.firstName
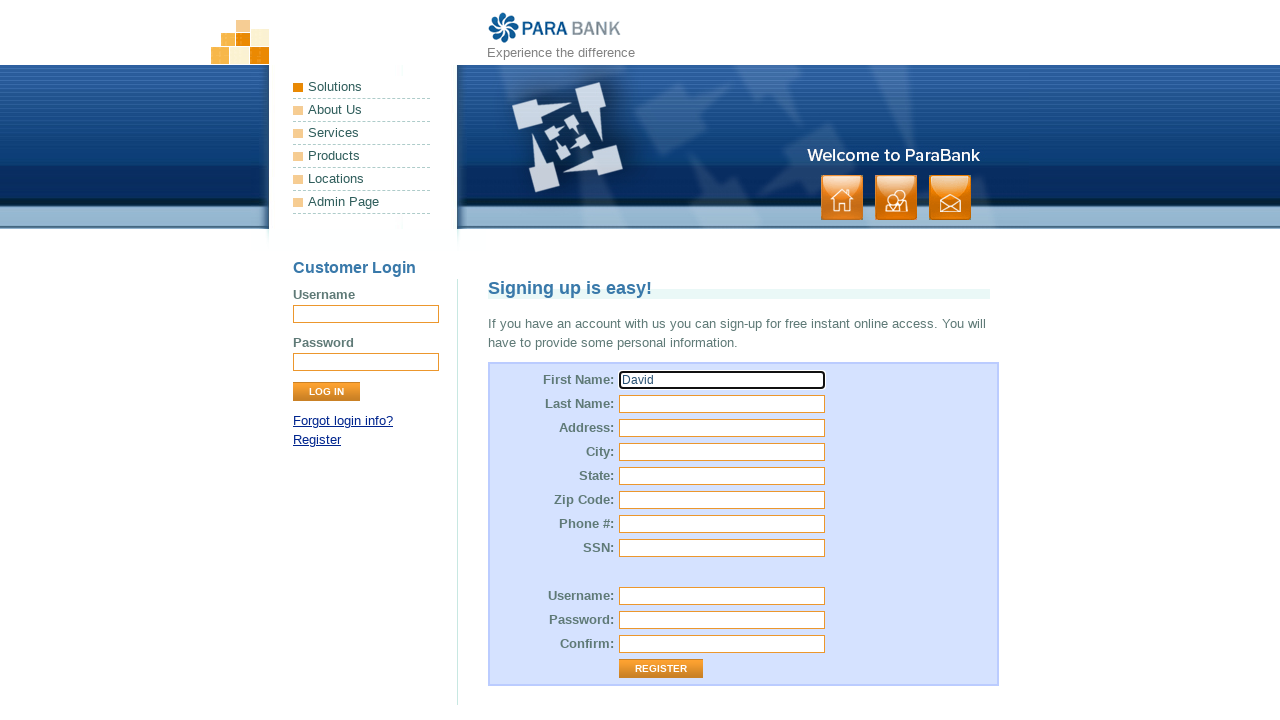

Filled last name field with 'Wilson' on #customer\.lastName
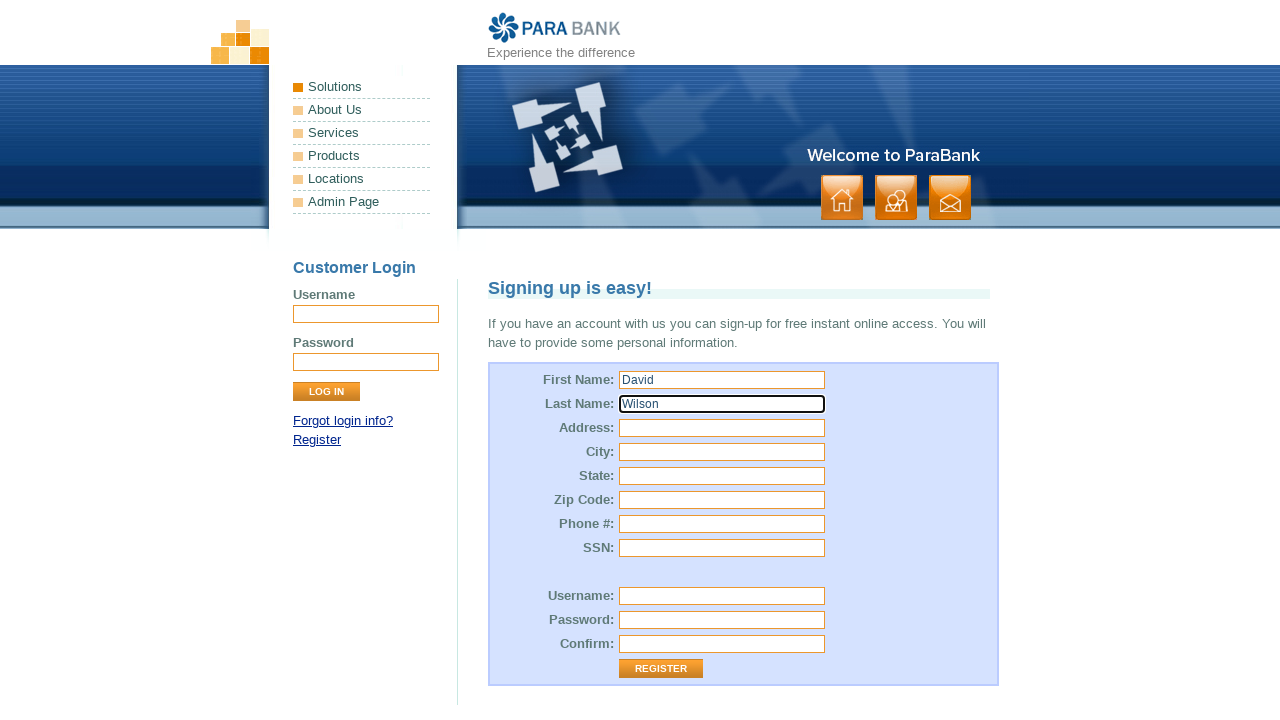

Filled street field with '888 Cedar Road' on #customer\.address\.street
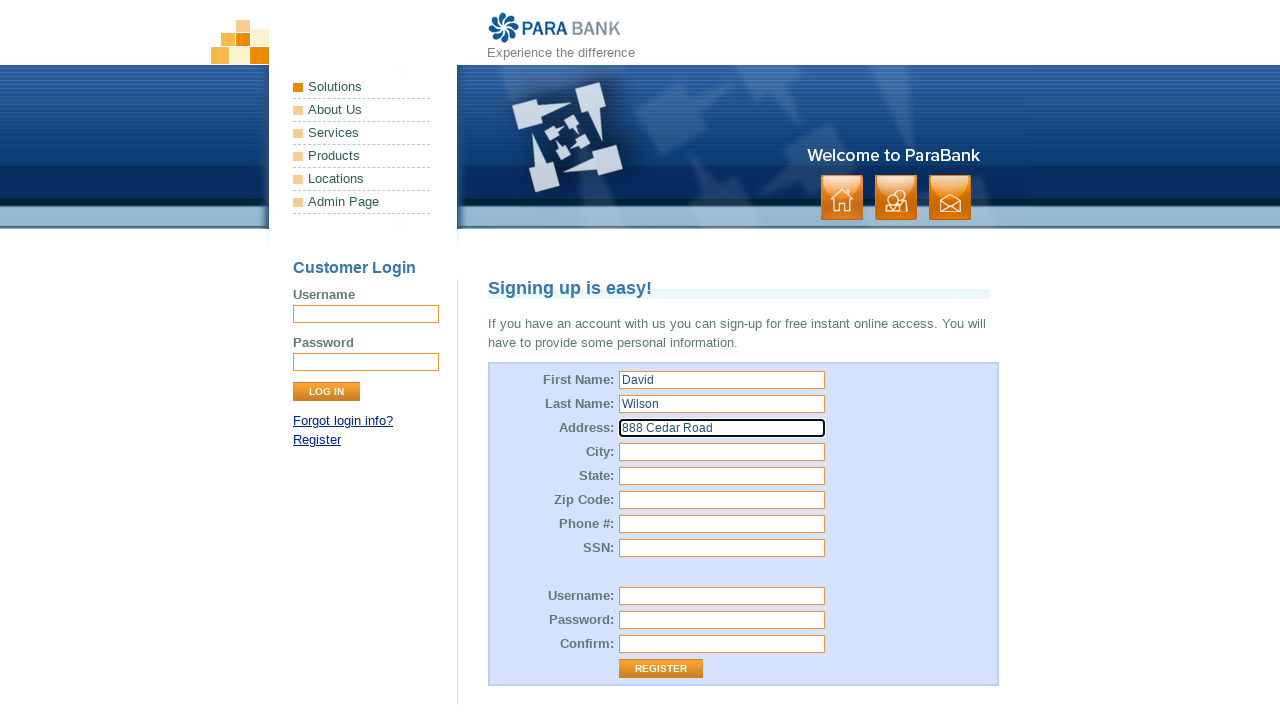

Filled city field with 'Phoenix' on #customer\.address\.city
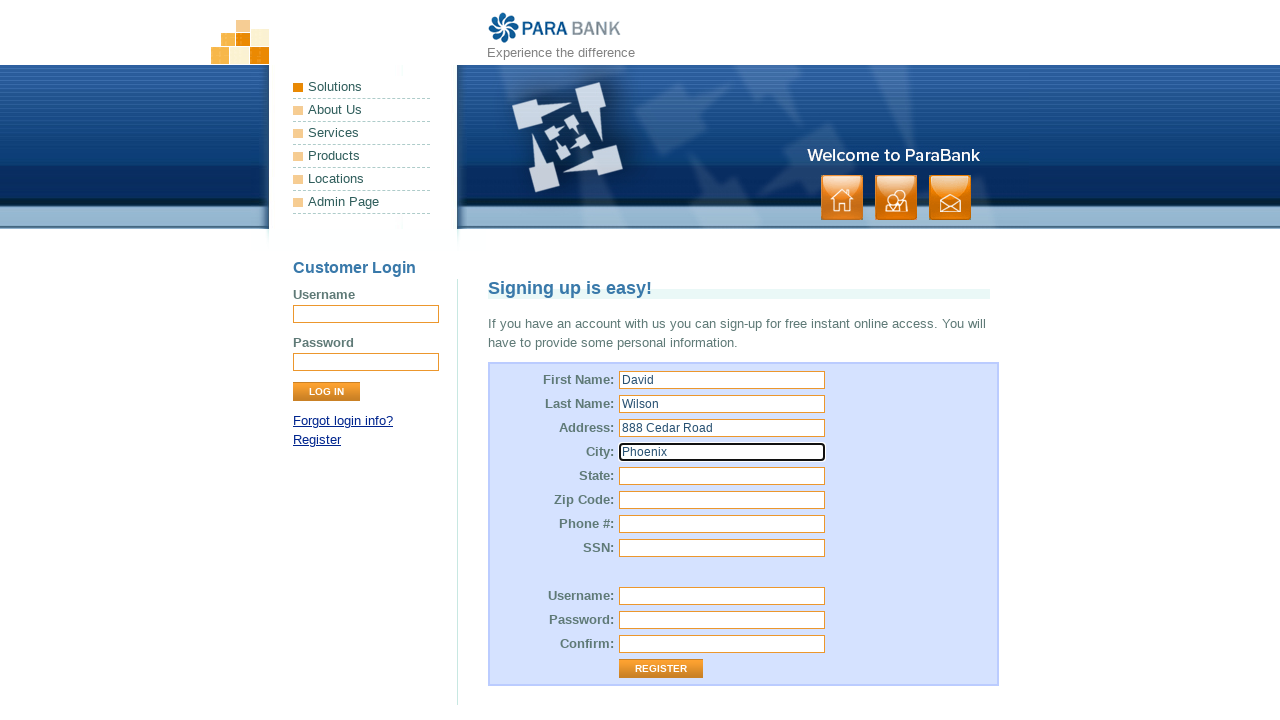

Filled zip code field with '85001' on #customer\.address\.zipCode
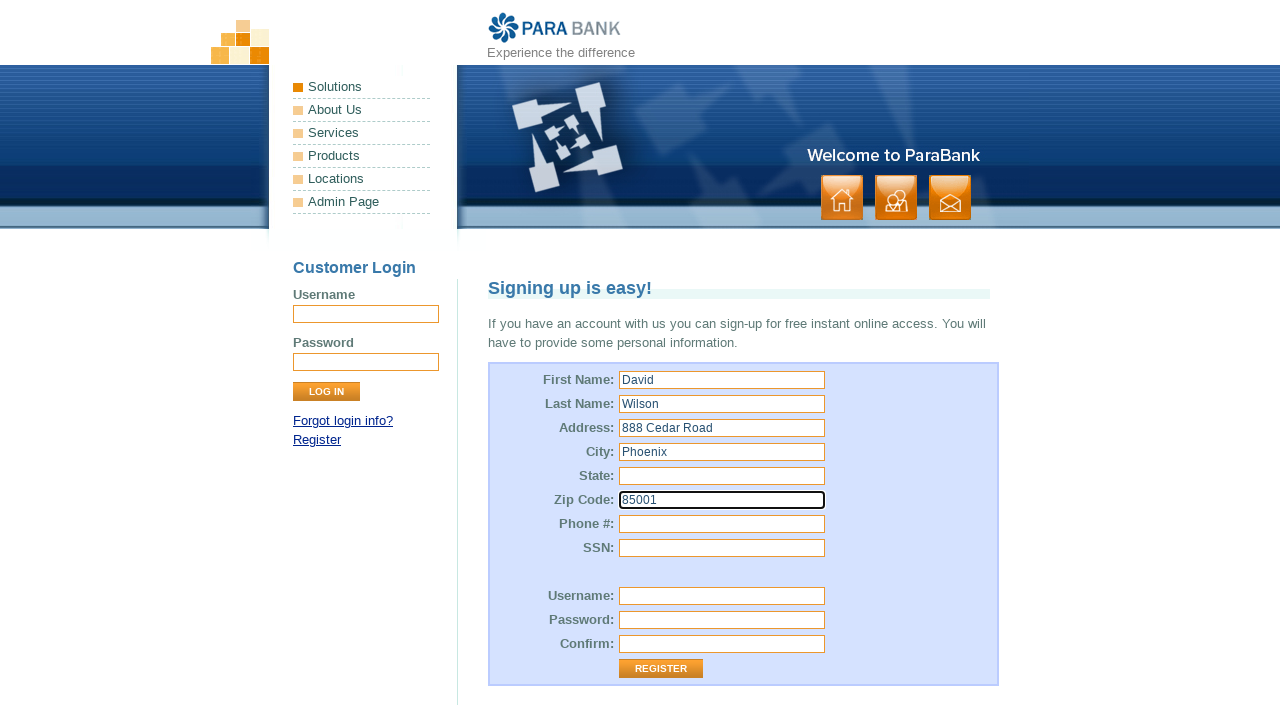

Filled phone number field with '6025552468' on #customer\.phoneNumber
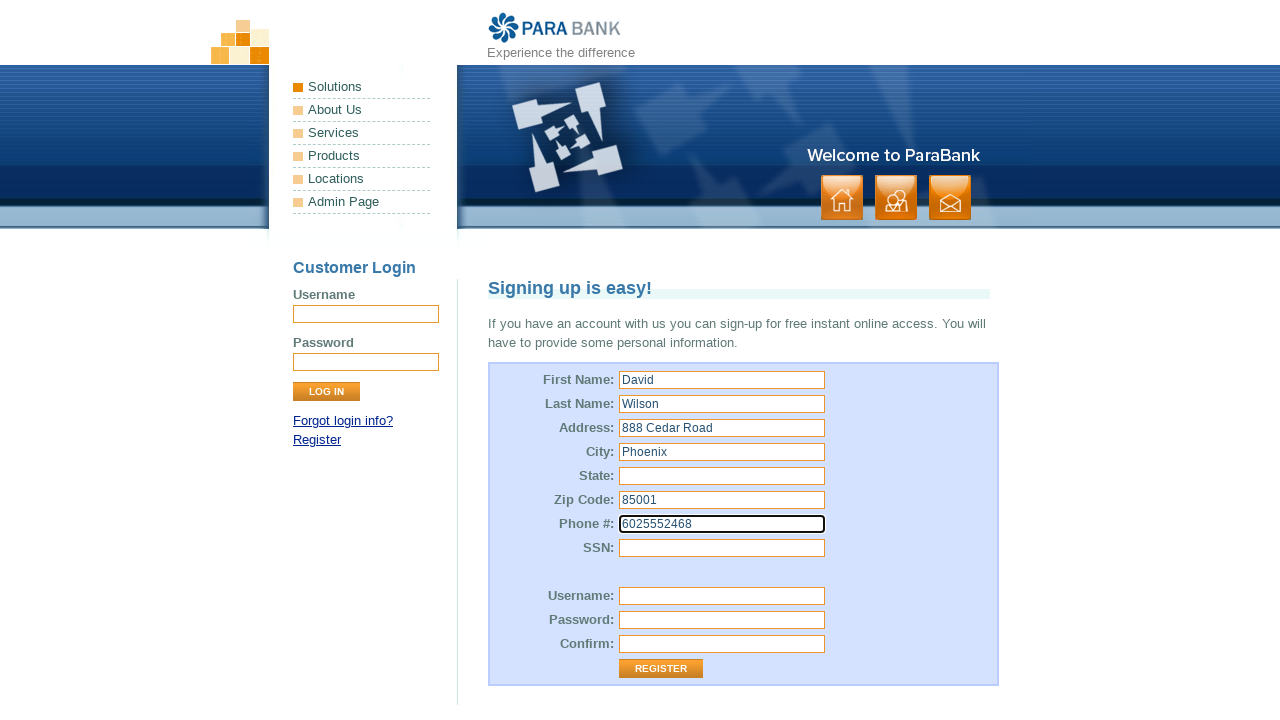

Filled SSN field with '990-12-3456' on #customer\.ssn
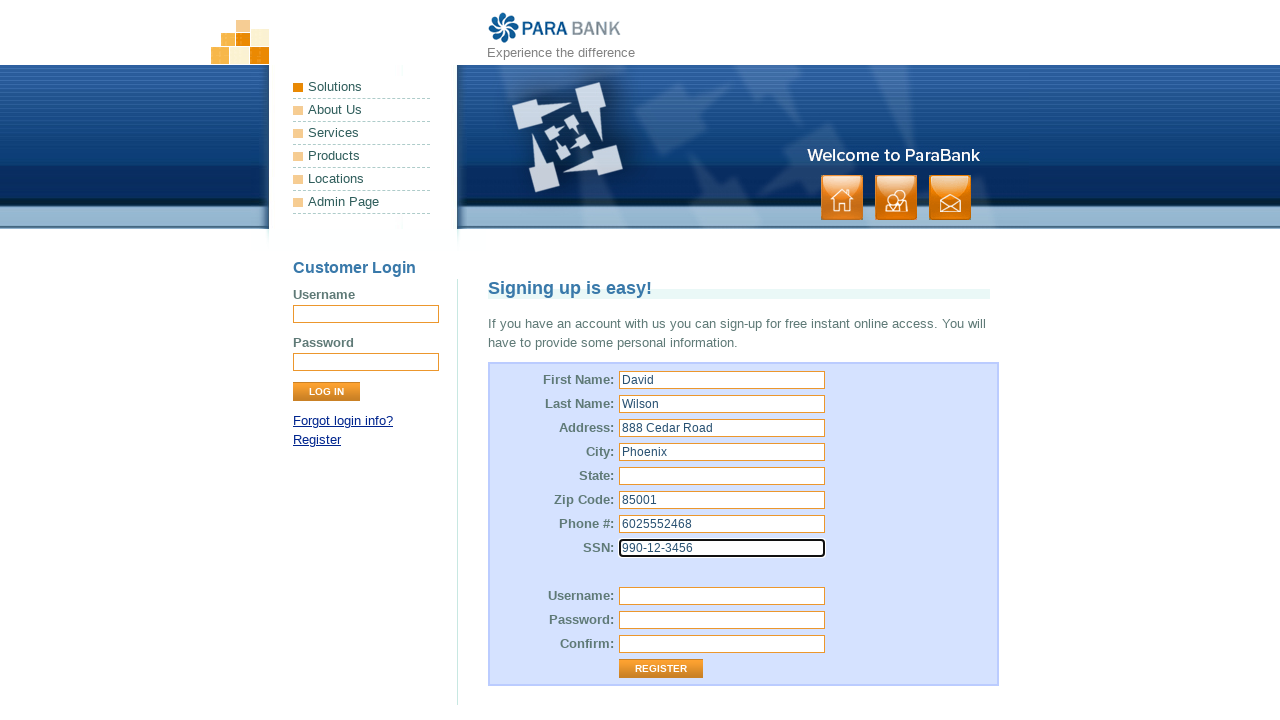

Filled username field with 'dwilson_test' on #customer\.username
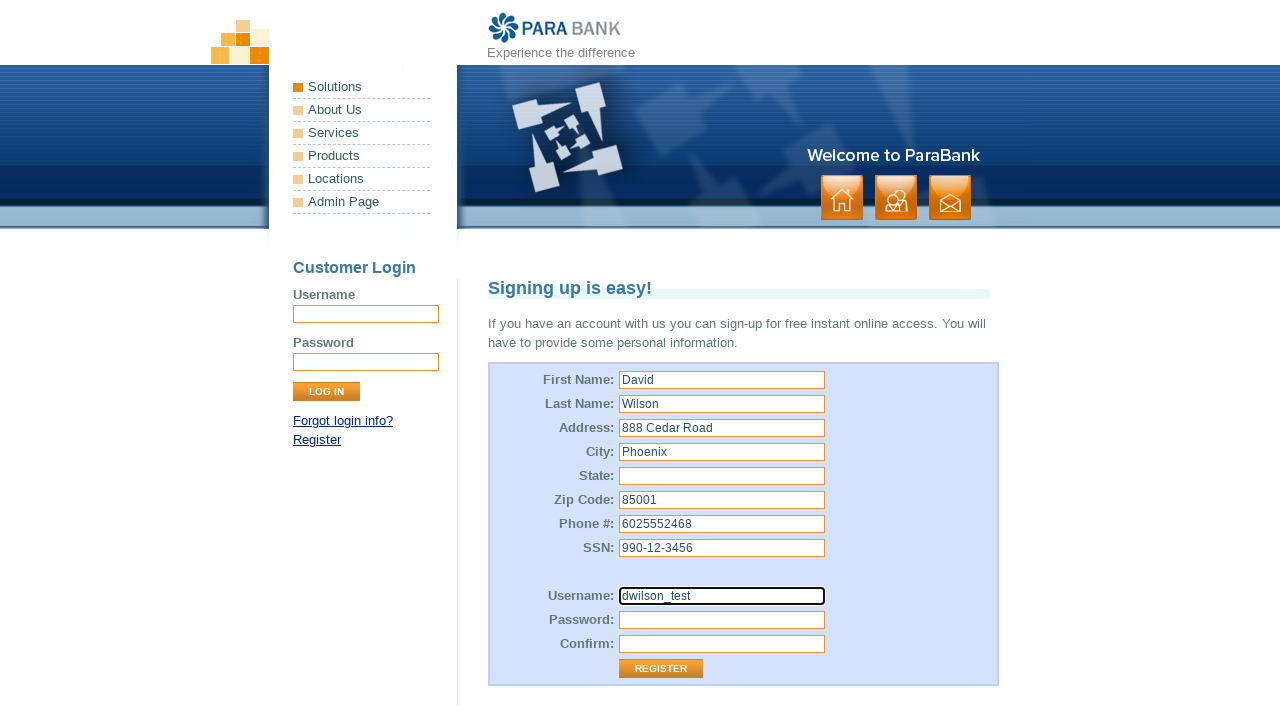

Filled password field with 'Wilson@321' on #customer\.password
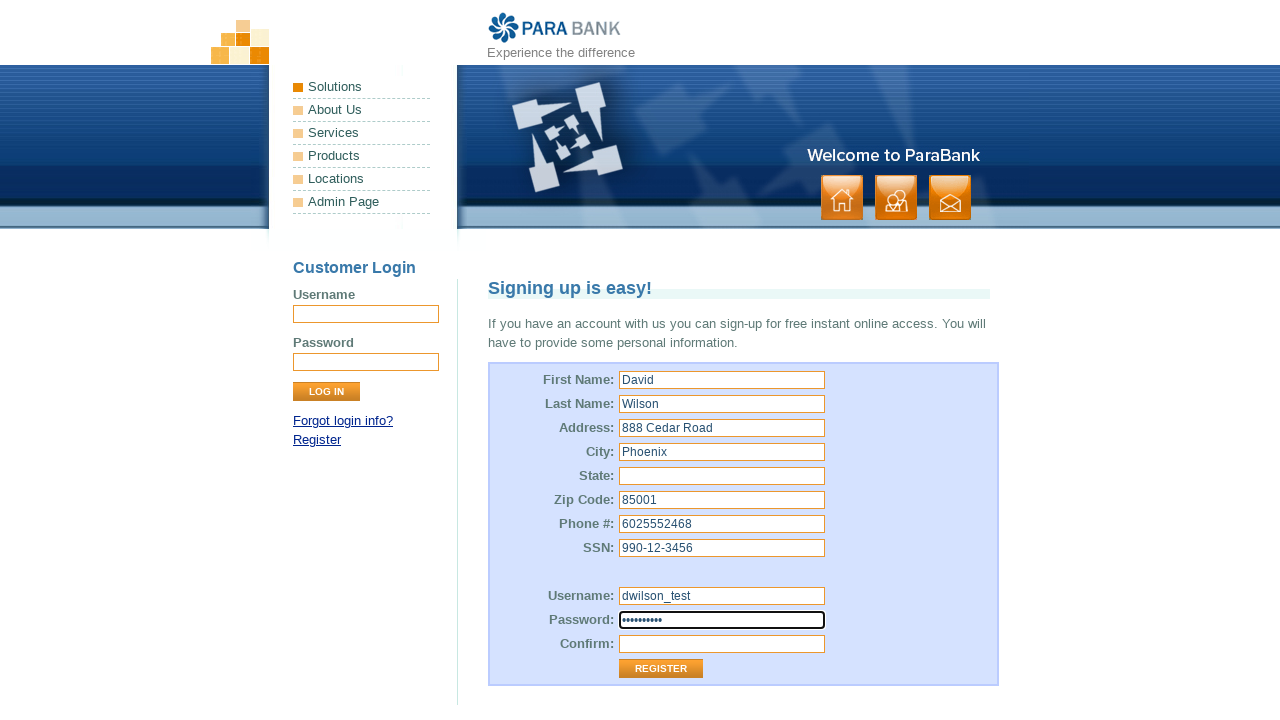

Filled repeated password field with 'Wilson@321' on #repeatedPassword
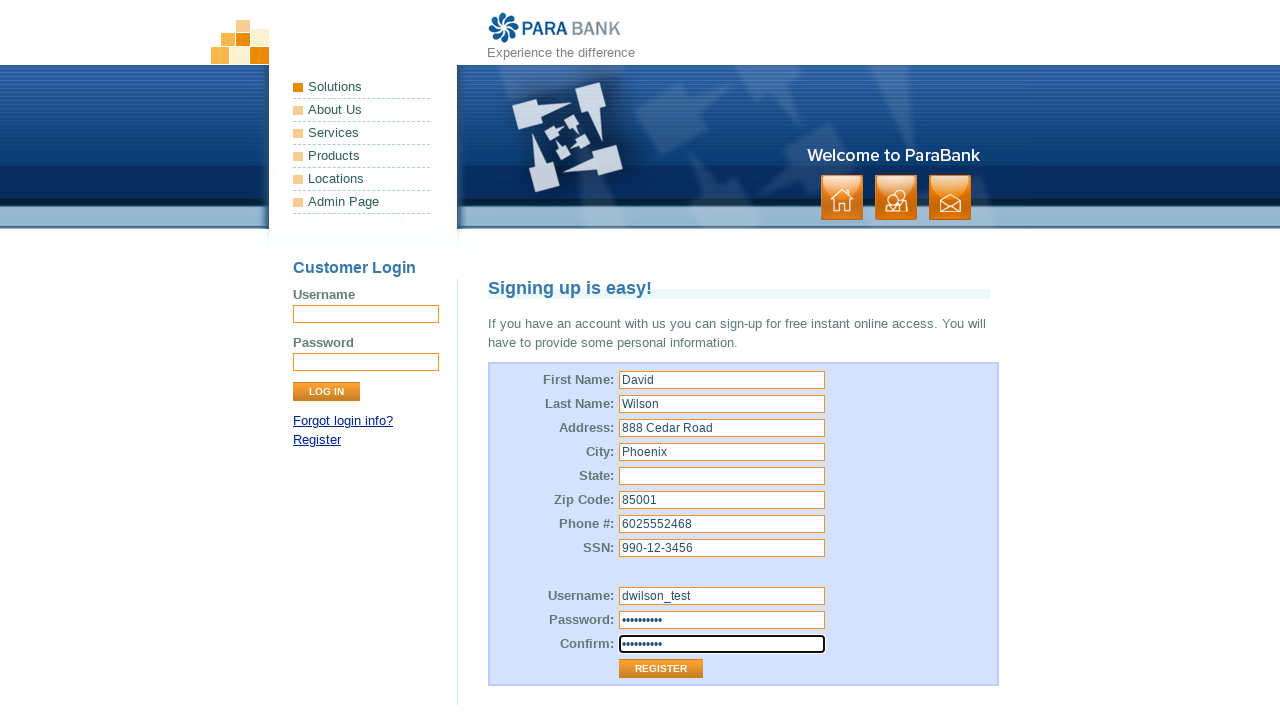

Clicked Register button to submit form without state at (661, 669) on input[value='Register']
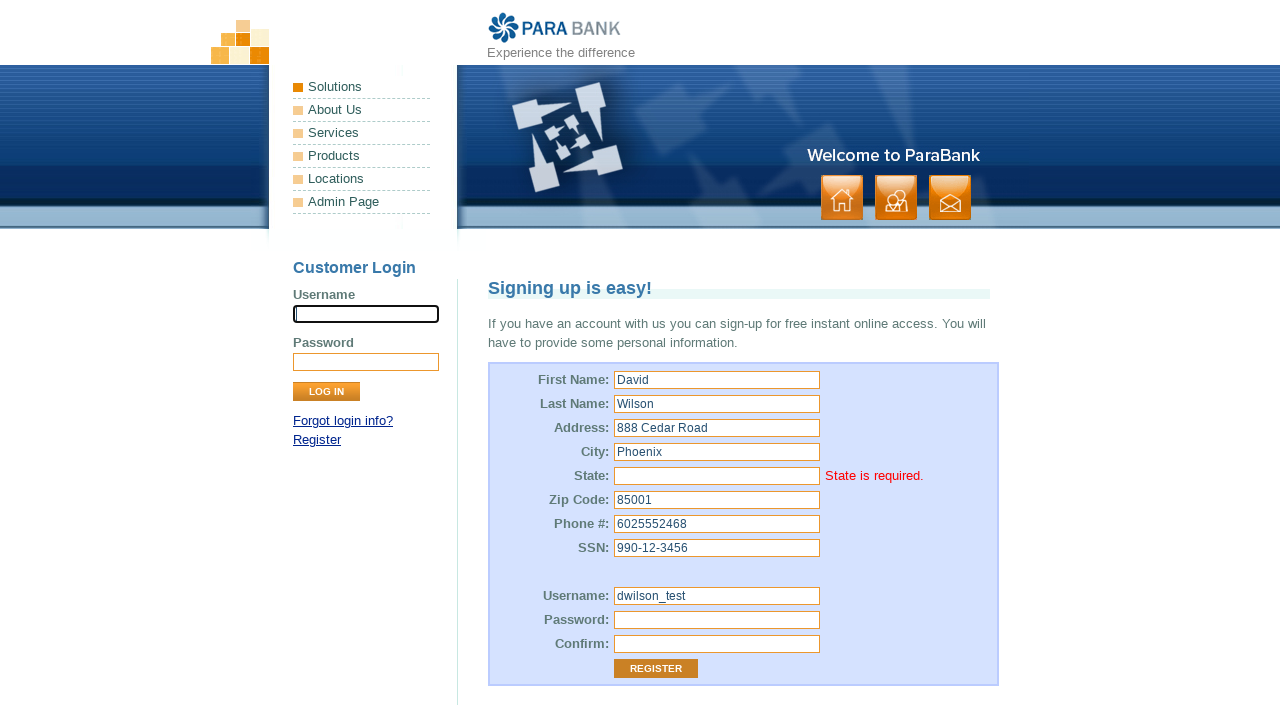

State error message appeared on registration form
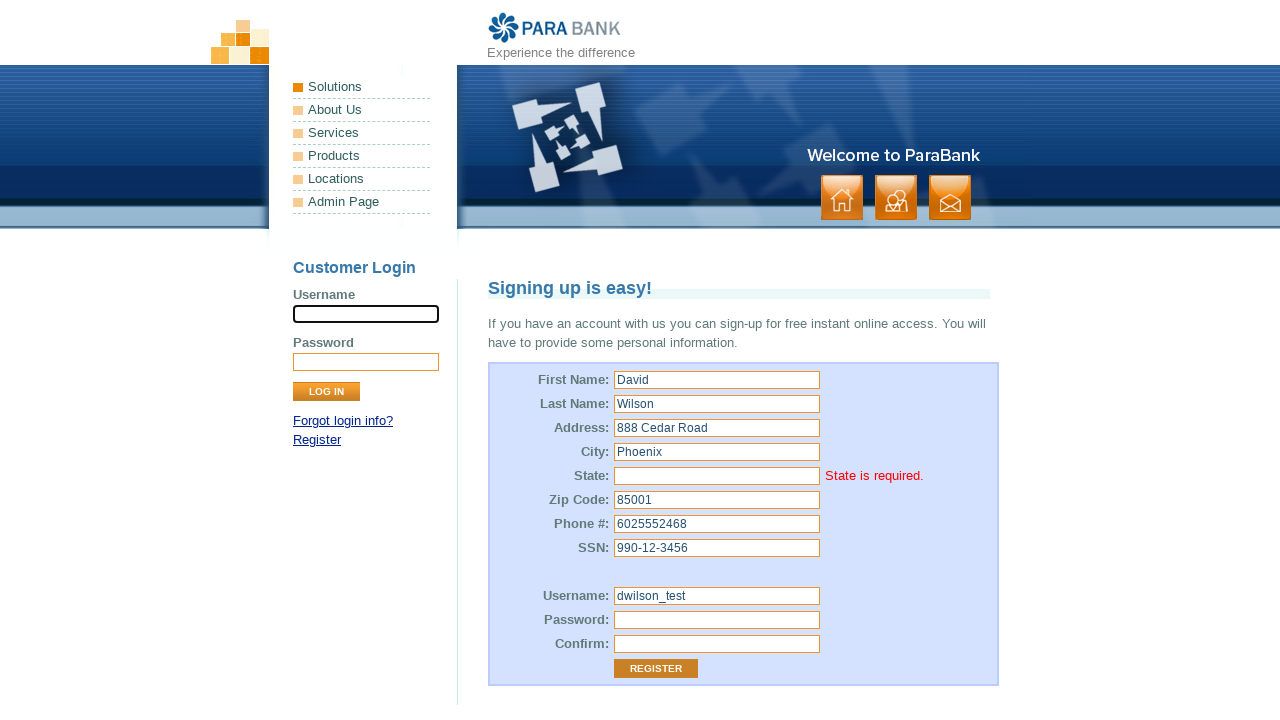

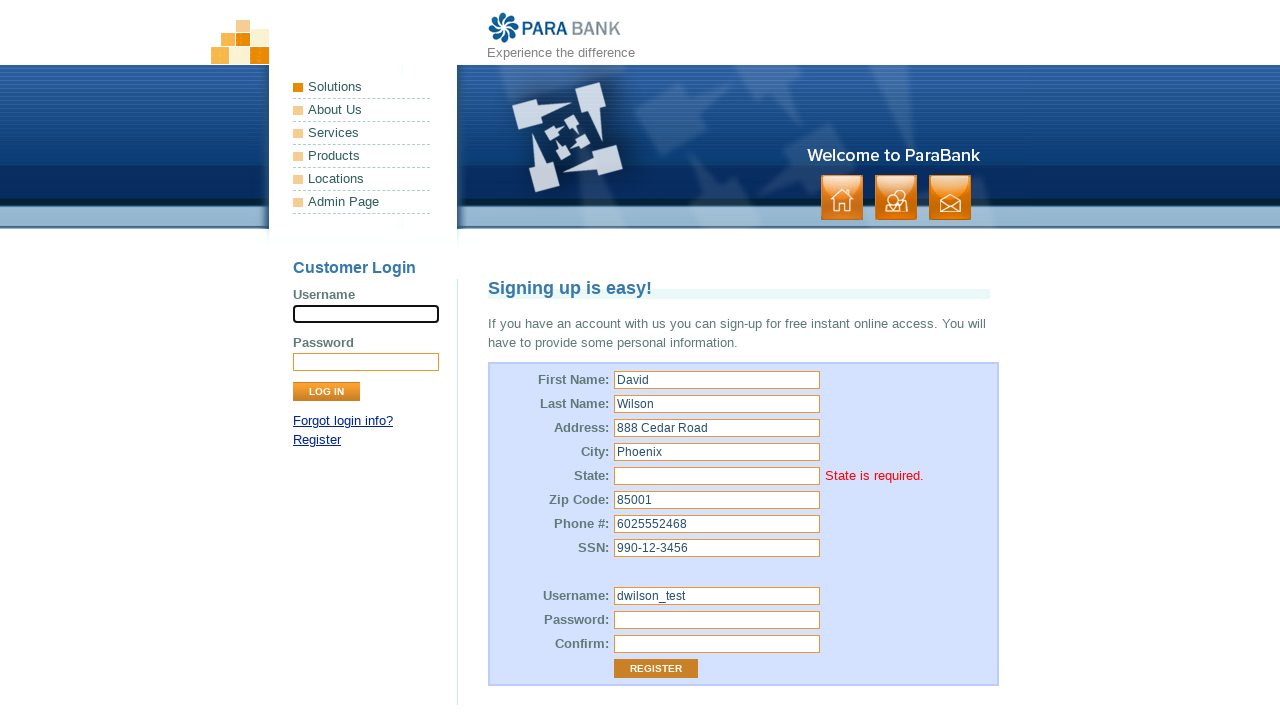